Tests flight booking flow by selecting departure city (Philadelphia) and destination city (Berlin), then clicking to find flights and verifying the reservation page loads with flight options.

Starting URL: http://blazedemo.com/index.php

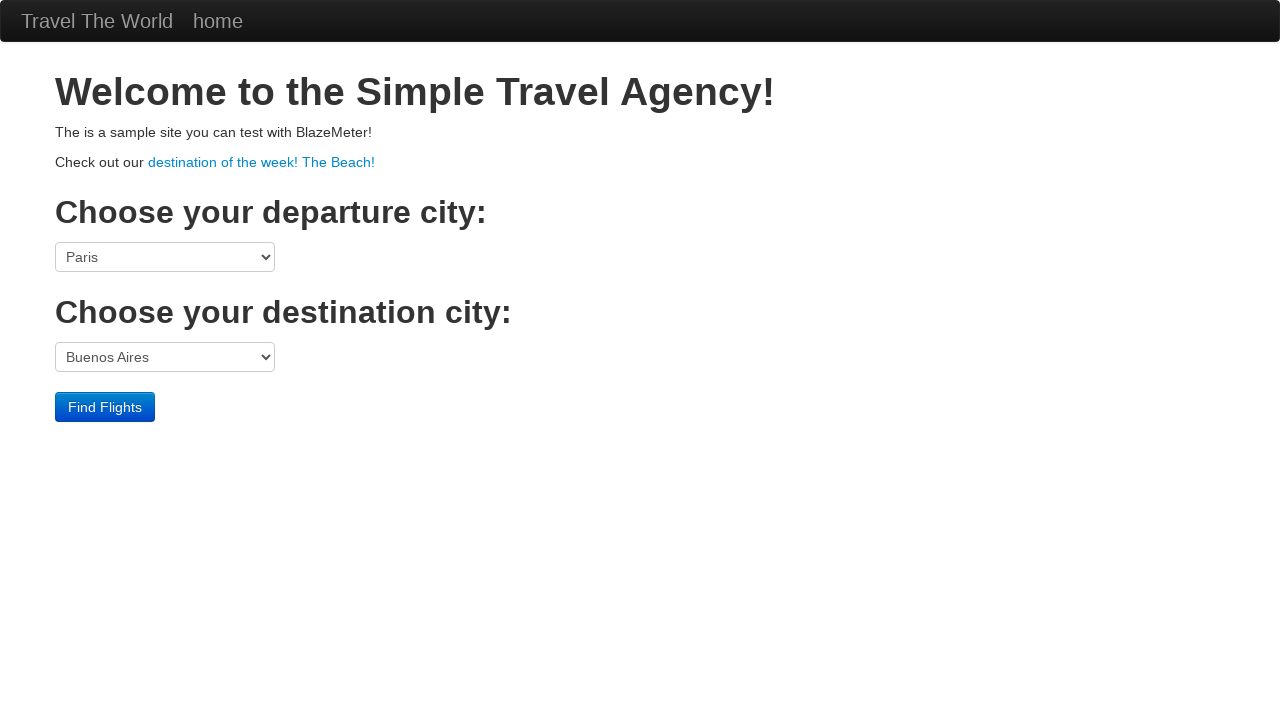

Selected Philadelphia as departure city on select[name='fromPort']
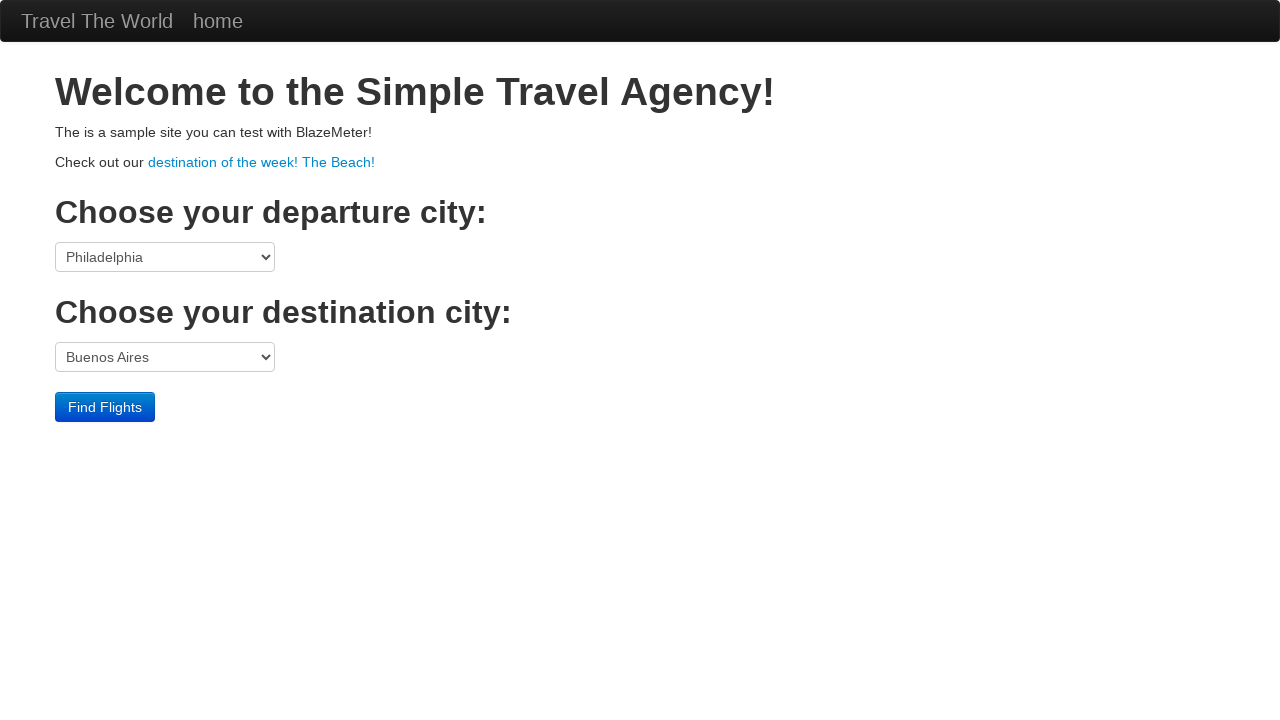

Selected Berlin as destination city on select[name='toPort']
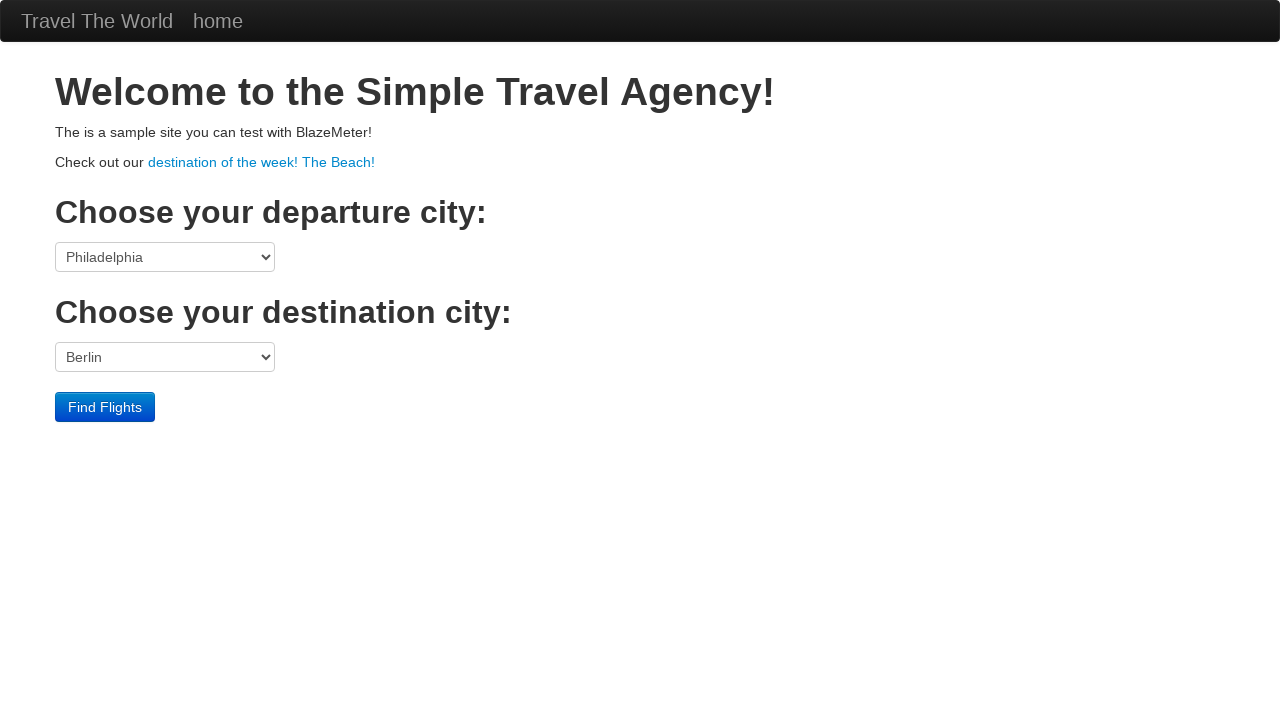

Clicked Find Flights button at (105, 407) on input.btn.btn-primary
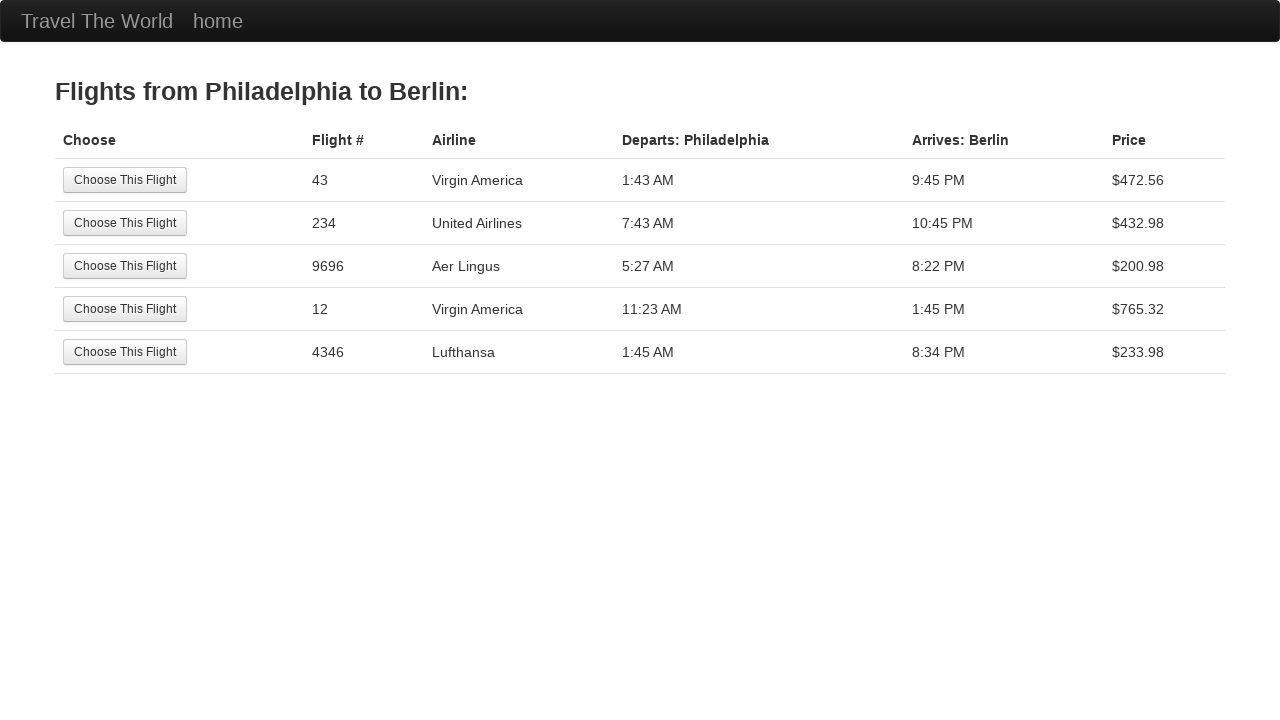

Reservation page loaded successfully
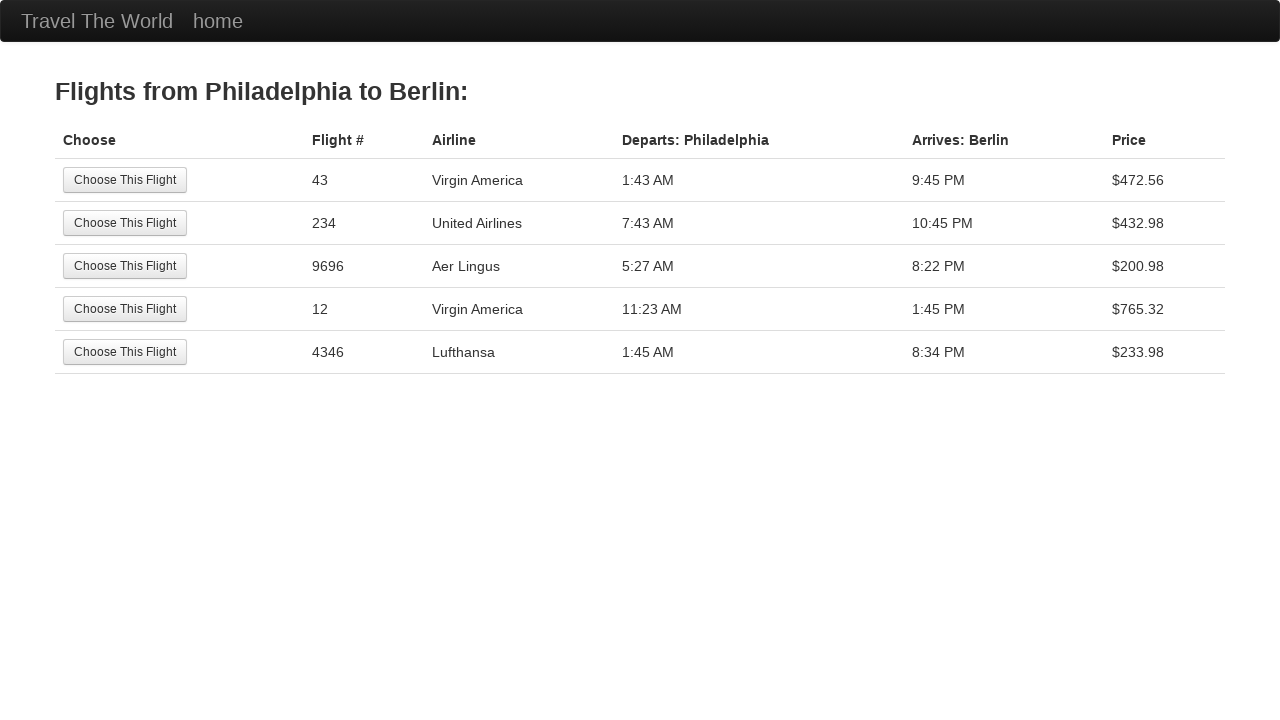

Flight options and Choose This Flight button are visible
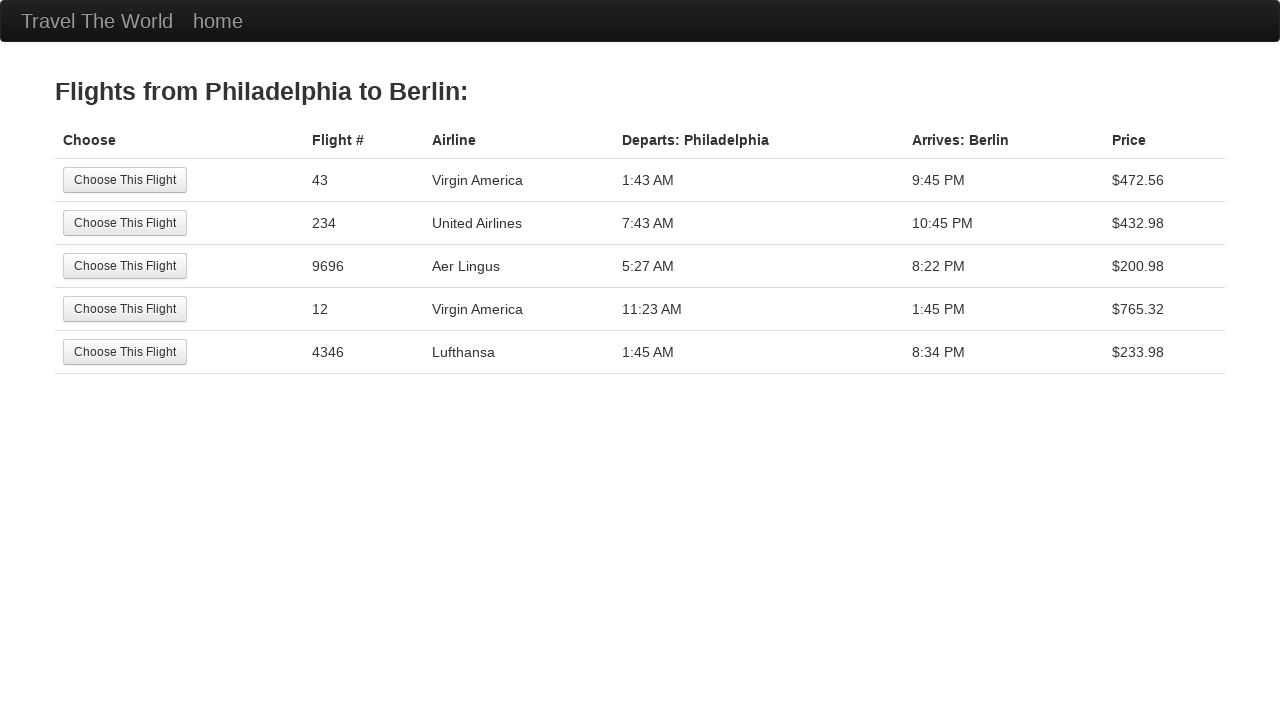

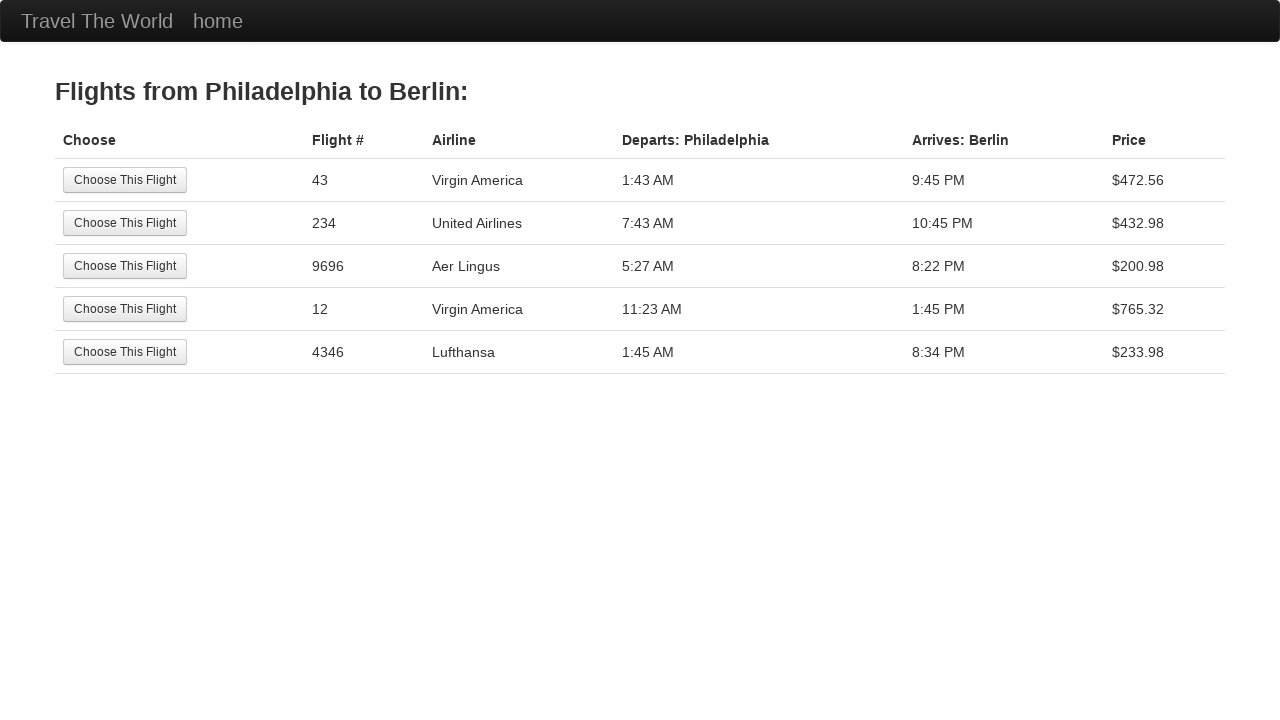